Tests alert functionality by entering text in a field, triggering an alert, validating the alert text contains the input, and accepting the alert

Starting URL: https://rahulshettyacademy.com/AutomationPractice/

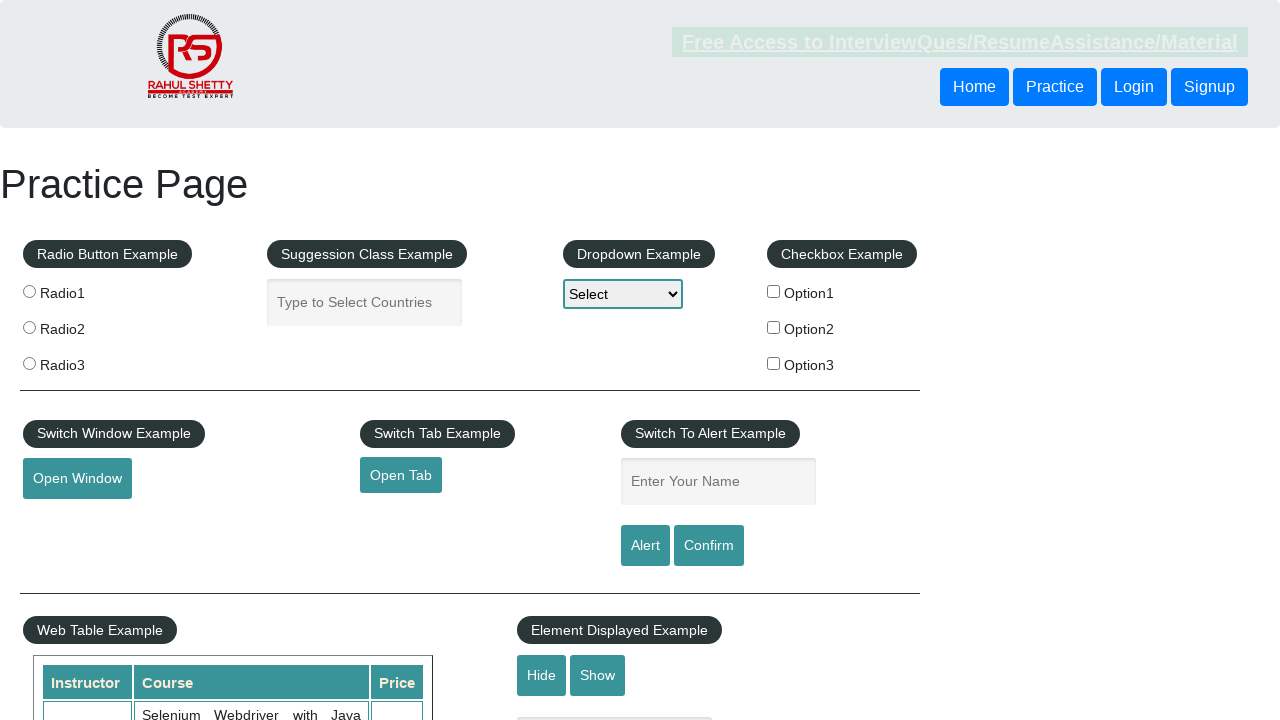

Filled name field with 'option 1' on input#name
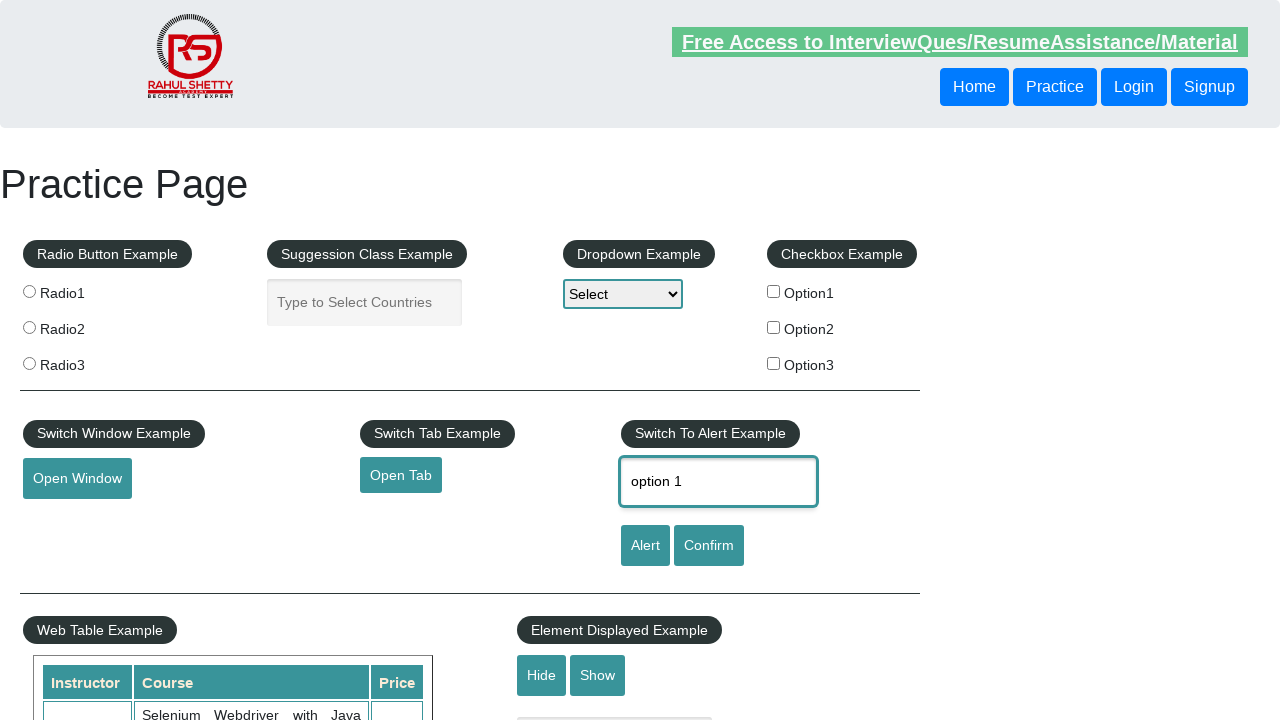

Clicked alert button to trigger alert at (645, 546) on #alertbtn
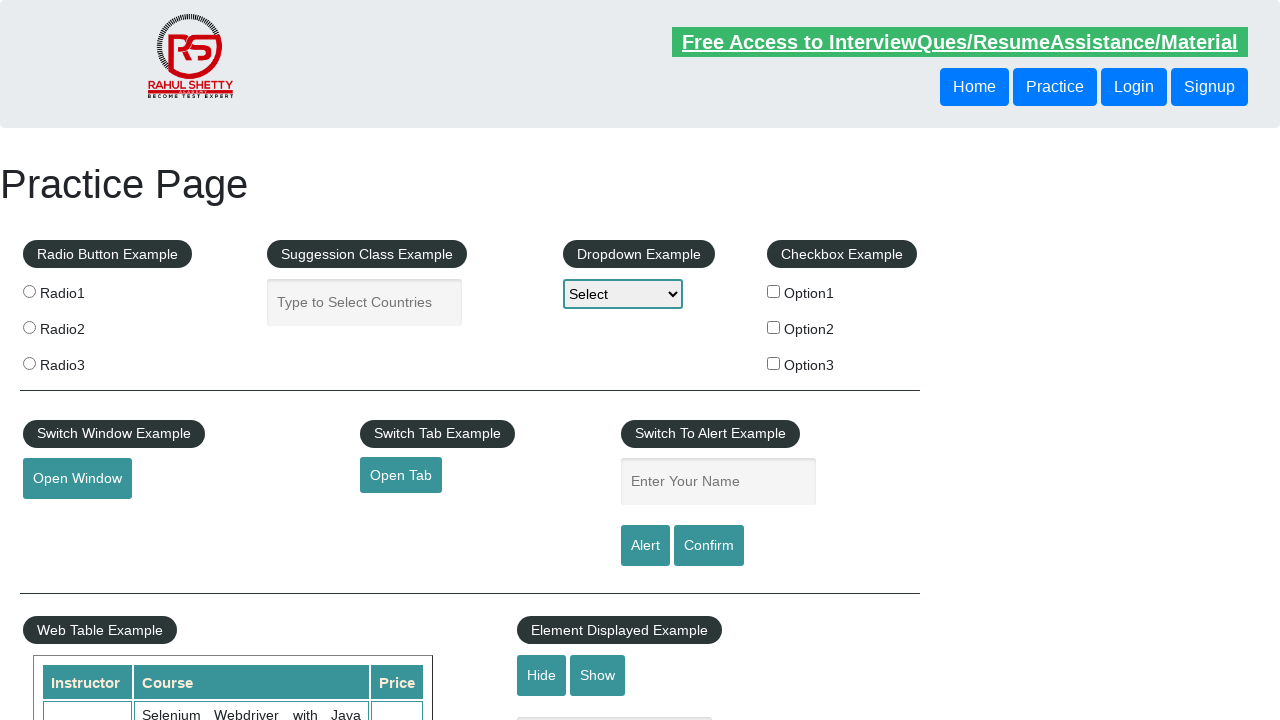

Set up dialog handler to accept alerts
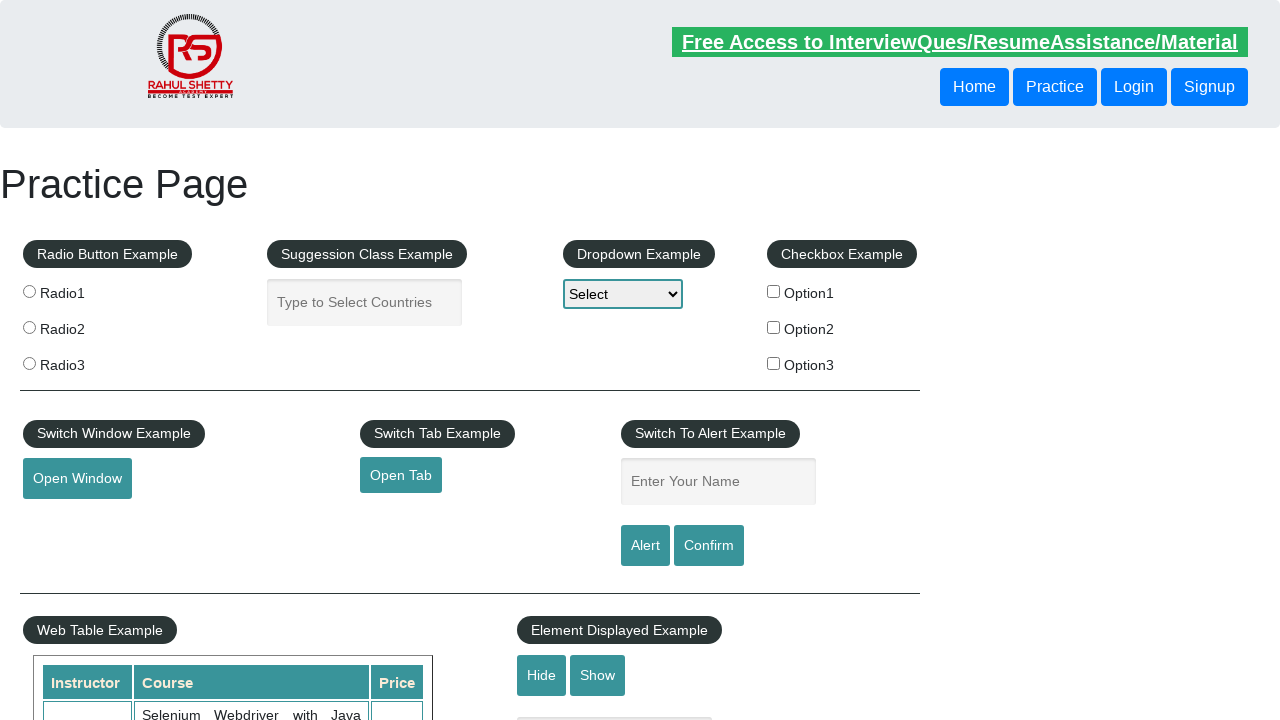

Set up dialog handler to validate and accept alert
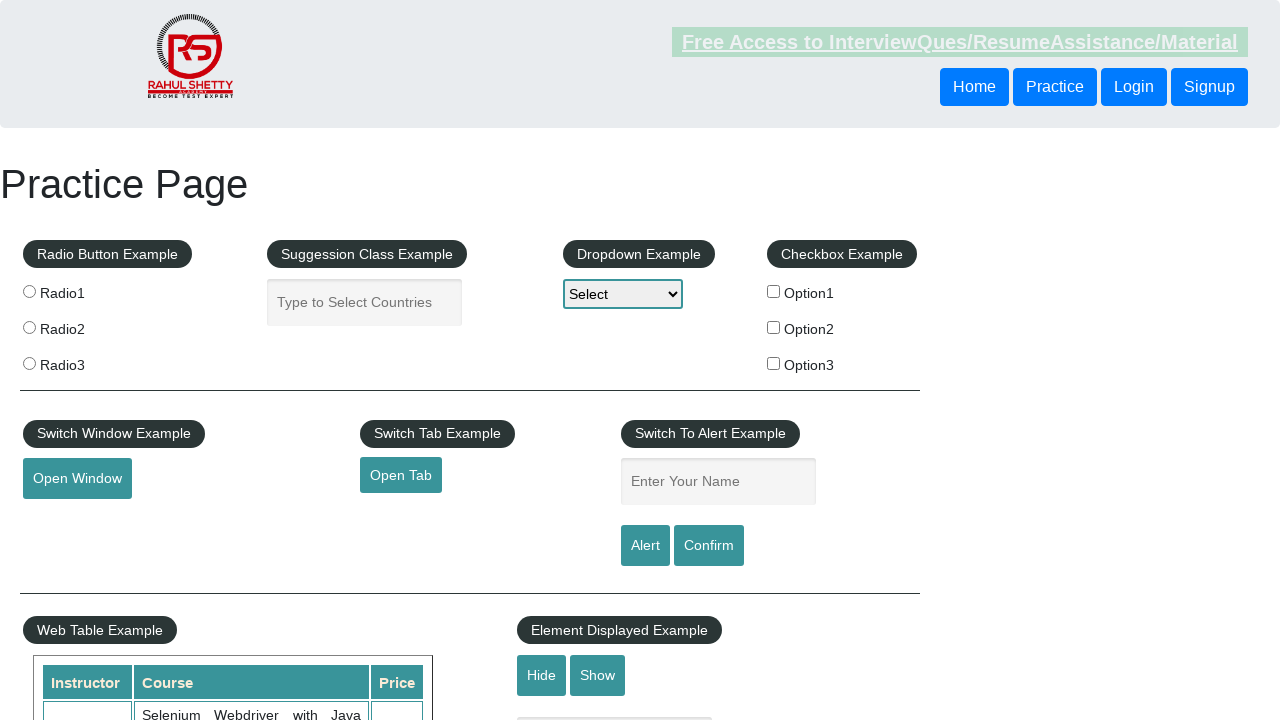

Triggered alert button via JavaScript evaluation
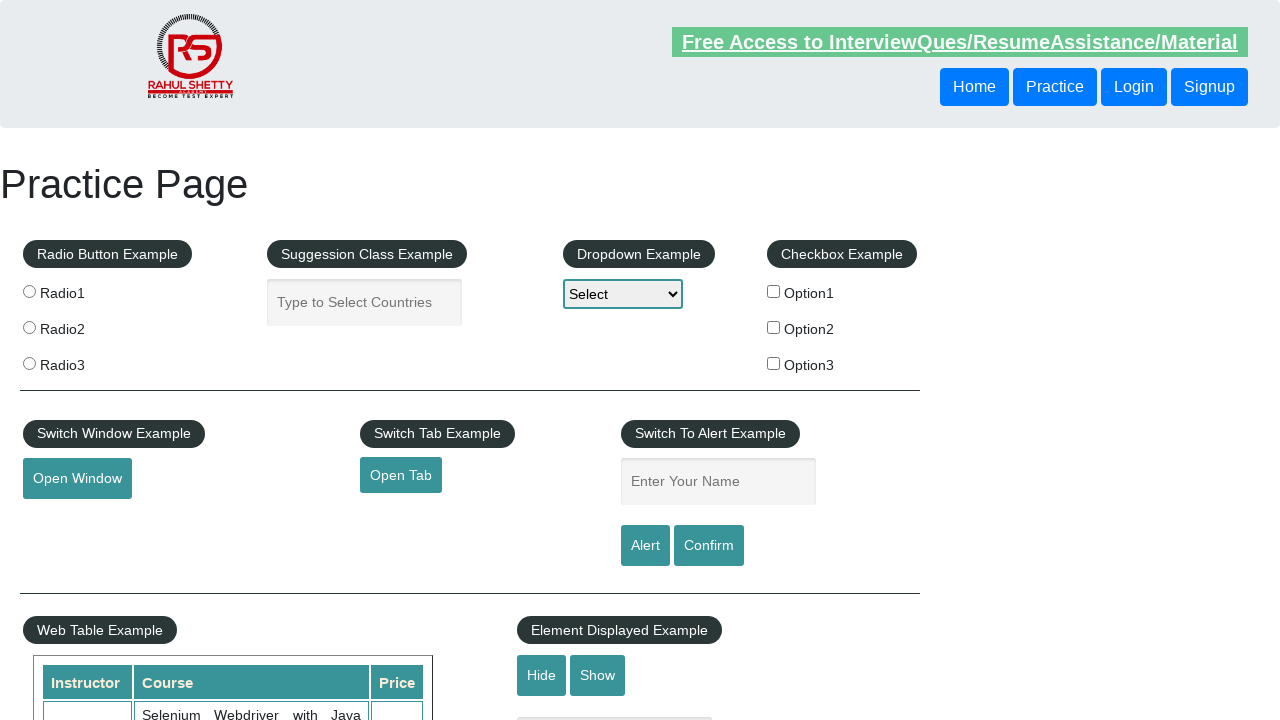

Alert was validated to contain 'option 1' and accepted
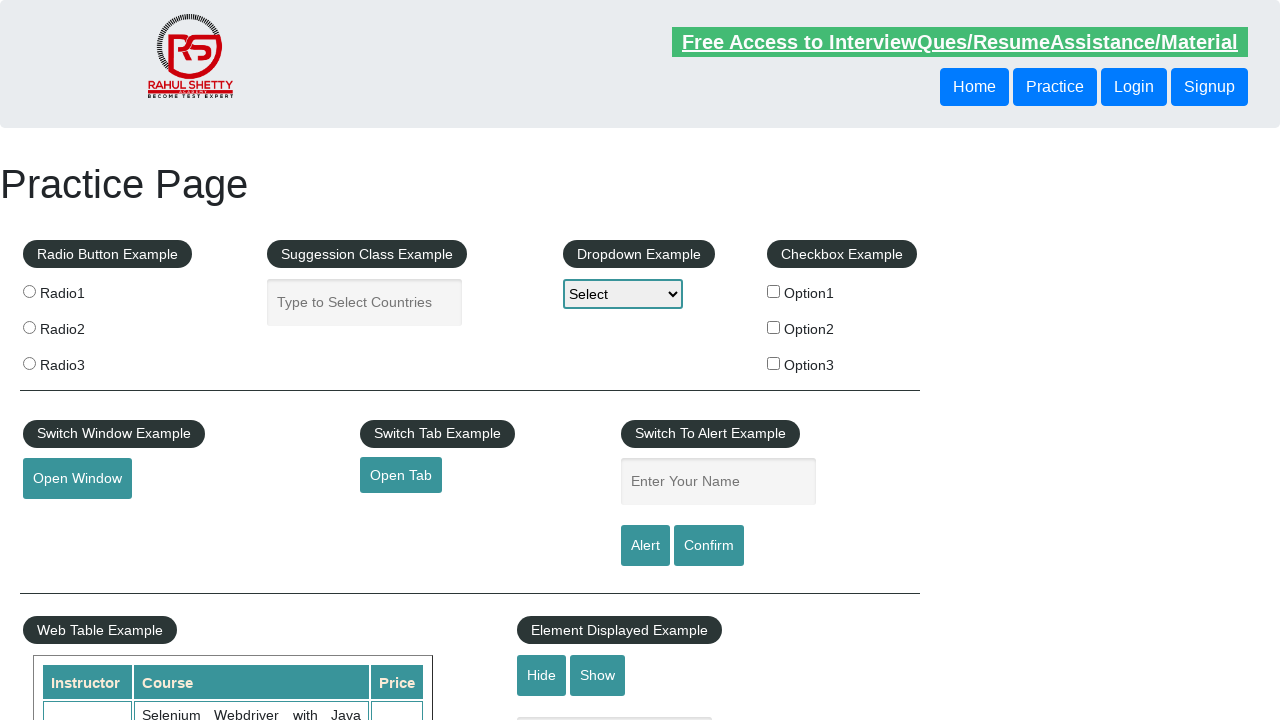

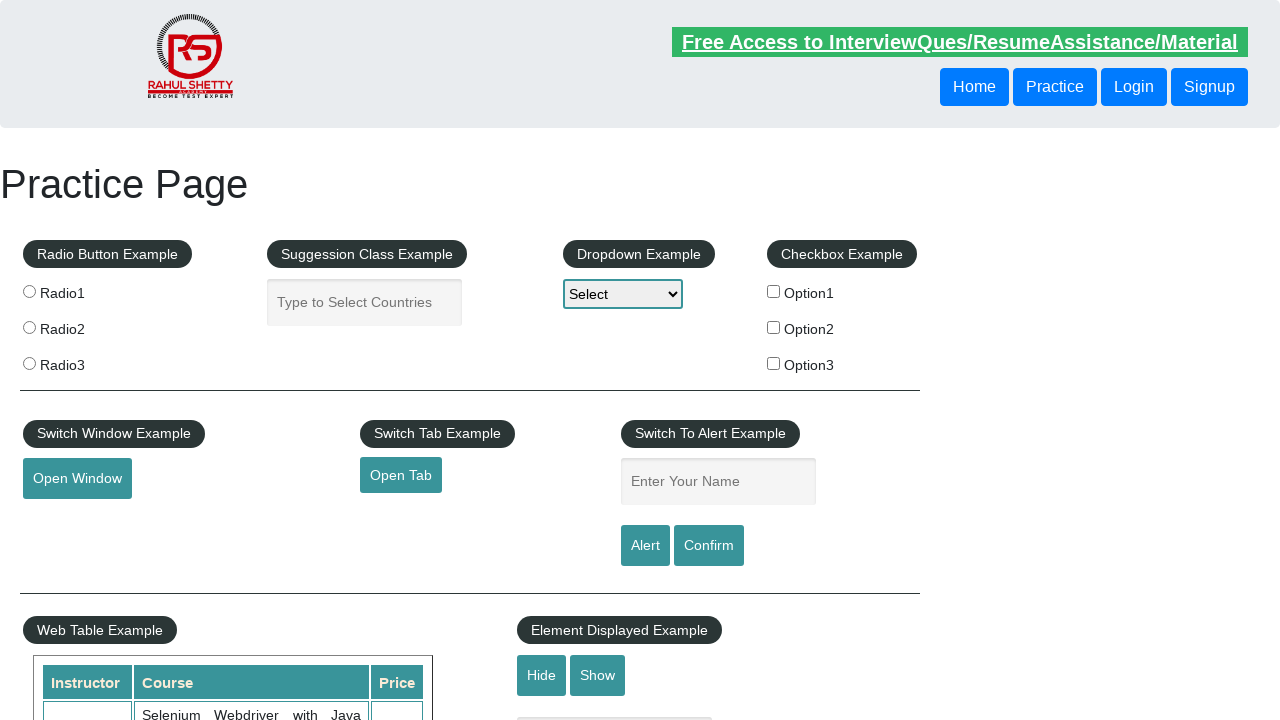